Tests the forgot password flow by clicking the forgot password link, entering an email address, clicking the reset button, and validating that an error message is displayed (Internal Server Error validation).

Starting URL: https://the-internet.herokuapp.com/

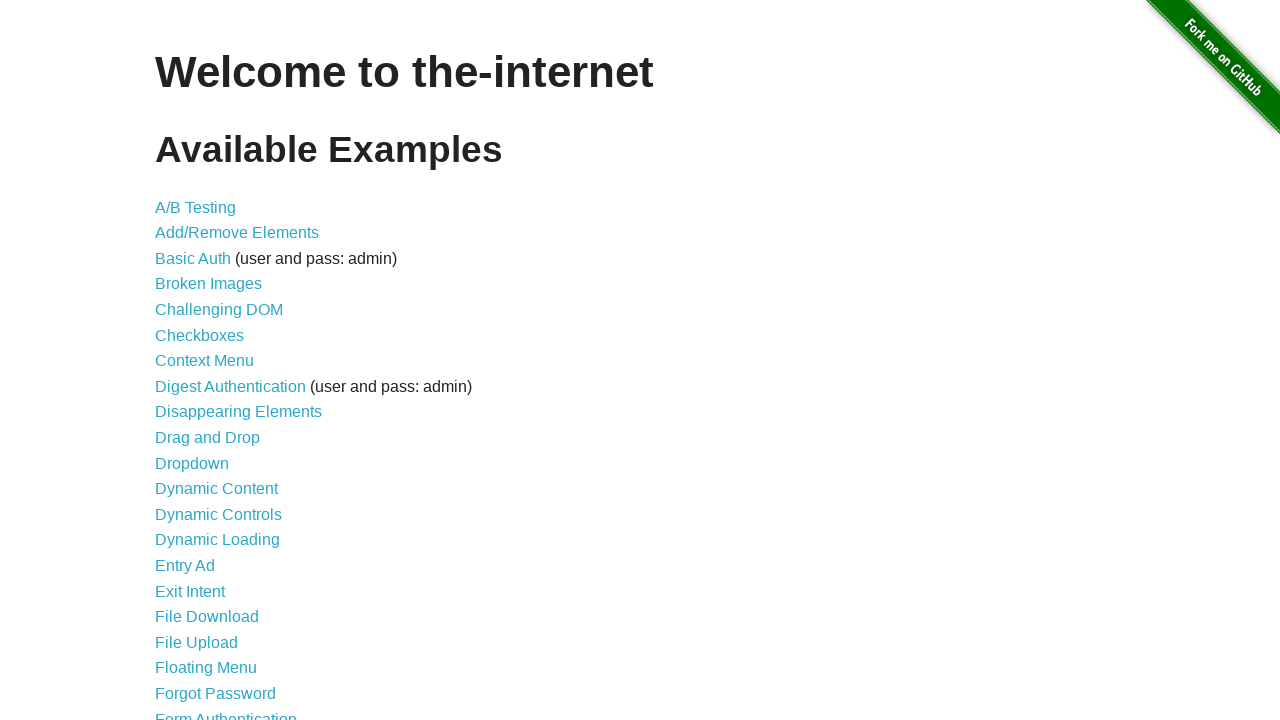

Clicked on Forgot Password link at (216, 693) on a[href='/forgot_password']
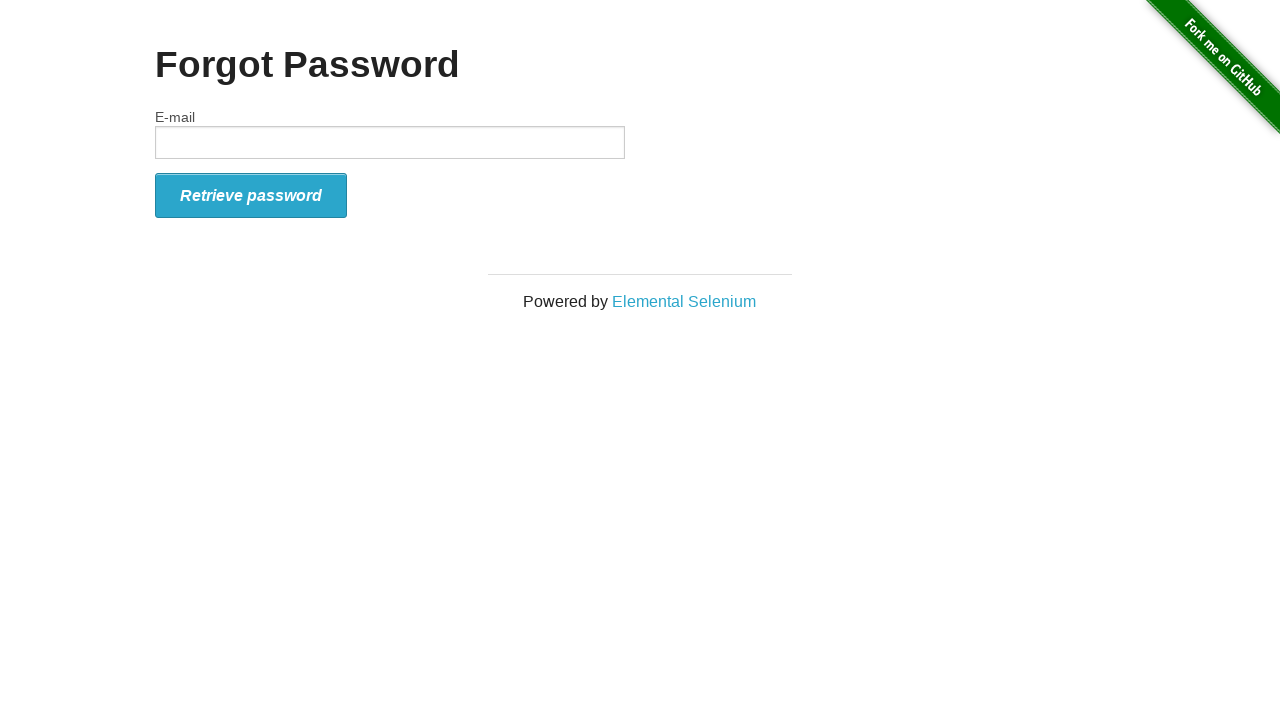

Forgot password page loaded with email input field
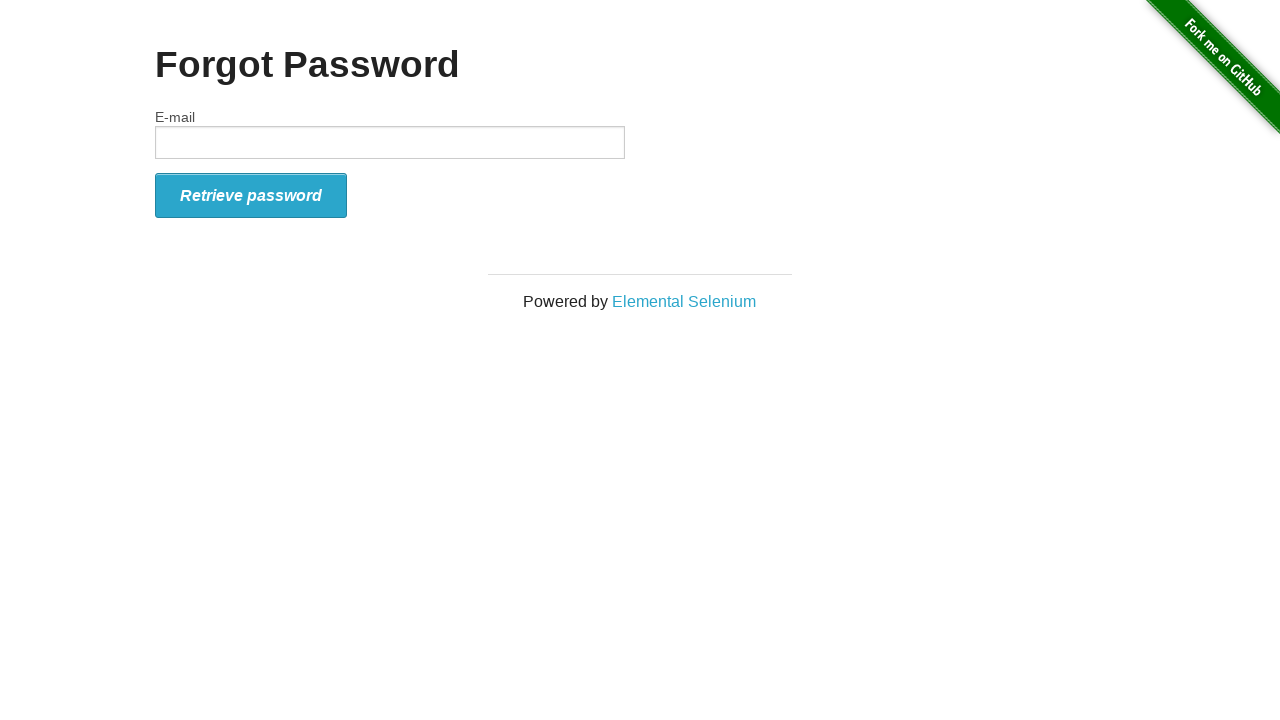

Entered email address 'annamaka@gmail.com' in the email field on #email
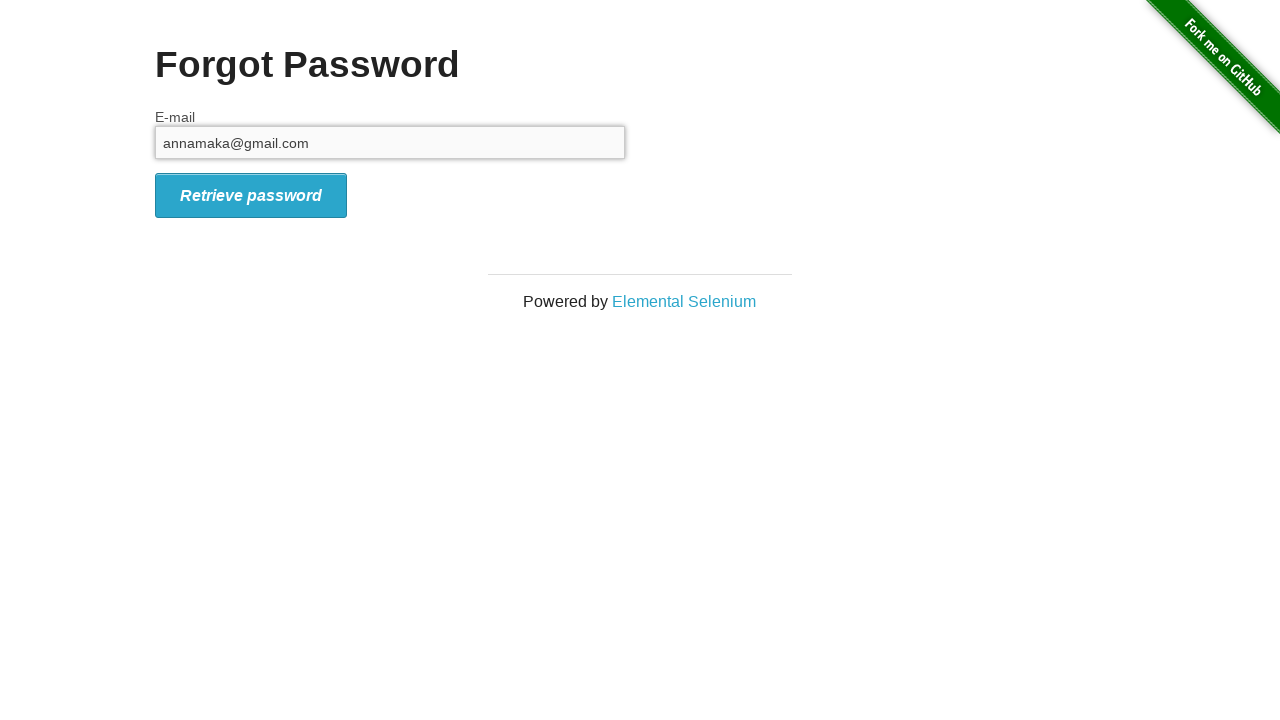

Clicked the Retrieve Password / Reset button at (251, 195) on button[type='submit'], #form_submit, i.icon-2x
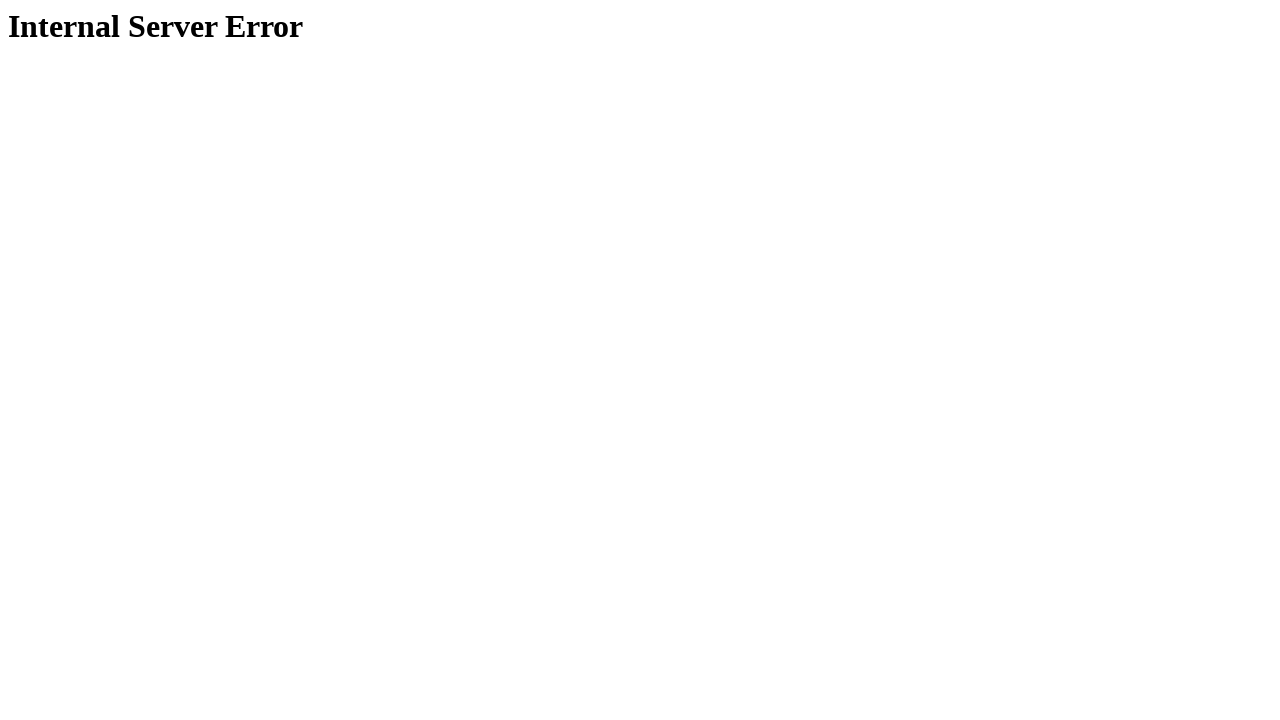

Internal Server Error message displayed on page
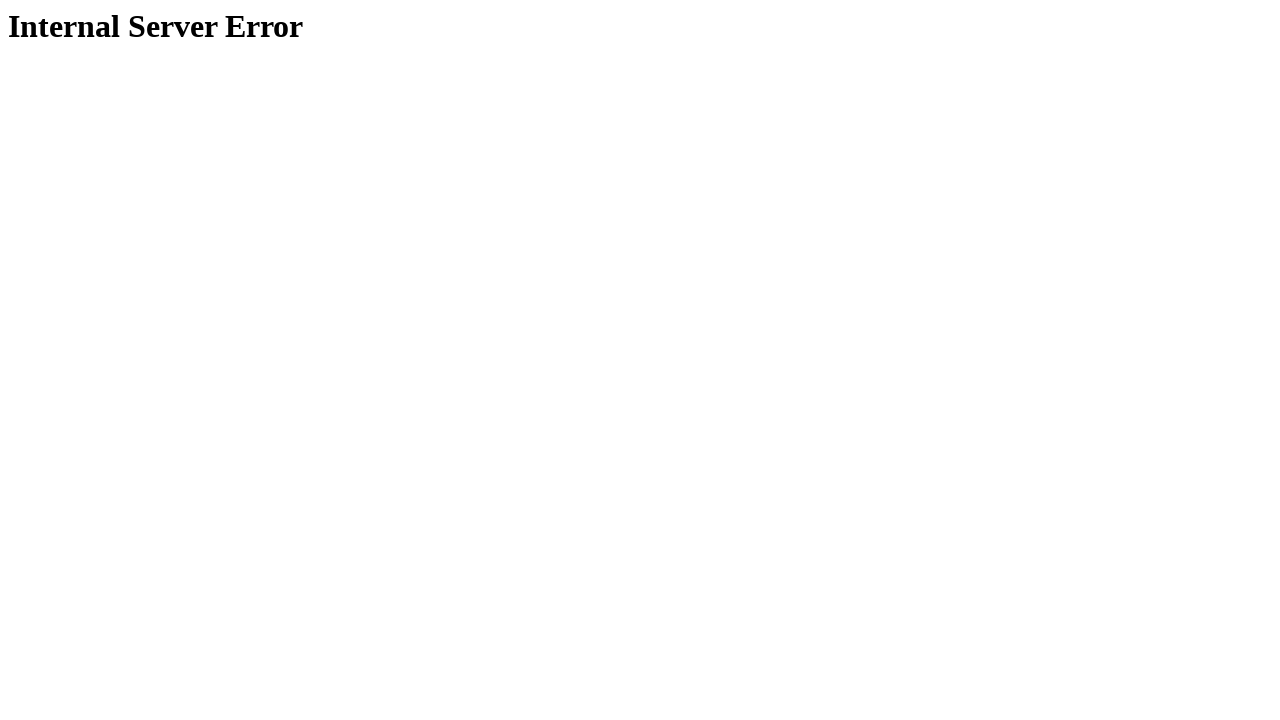

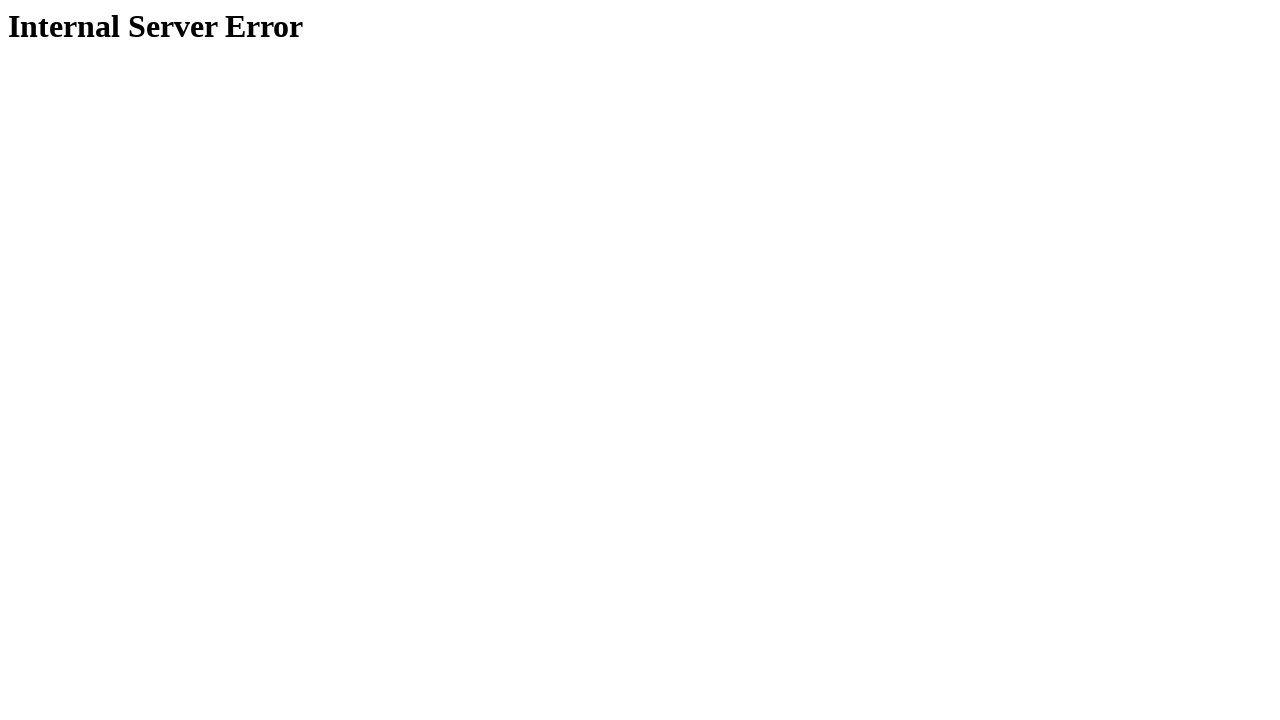